Navigates to the DemoBlaze e-commerce demo application and verifies the page loads

Starting URL: https://www.demoblaze.com/

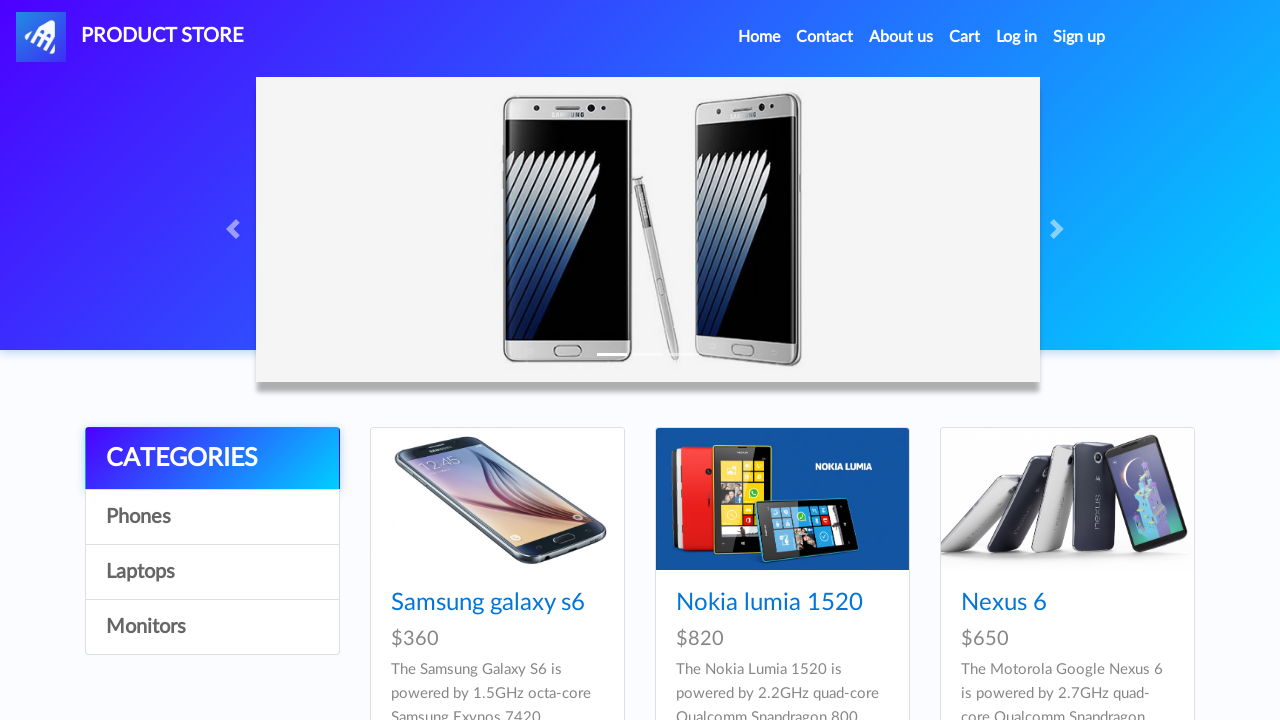

Waited for DOMContentLoaded event on DemoBlaze application
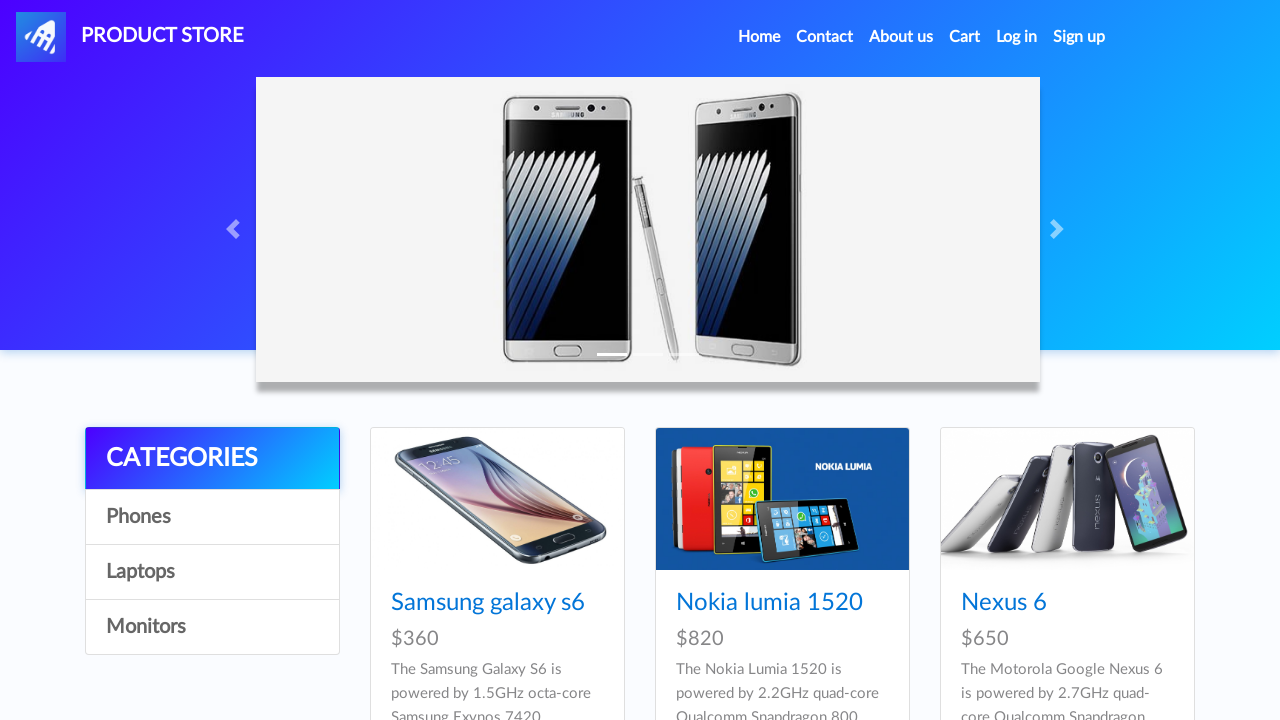

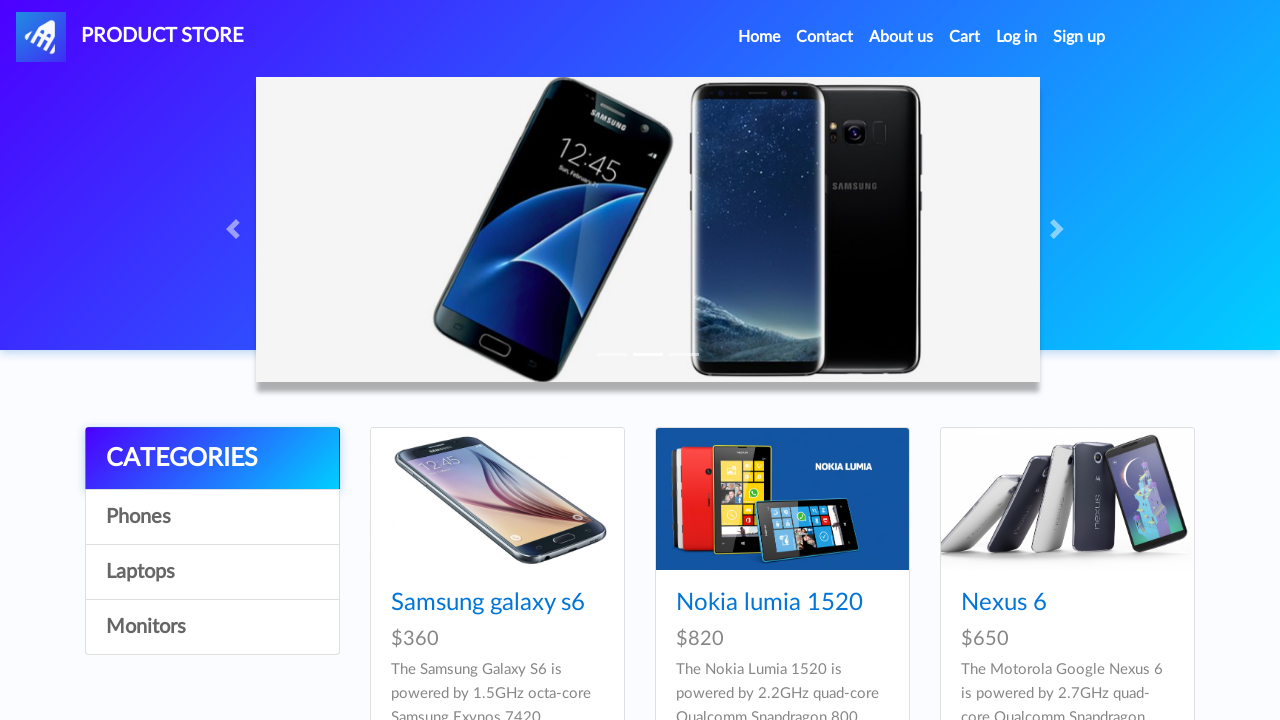